Tests that todo data persists after page reload, including completed state.

Starting URL: https://demo.playwright.dev/todomvc

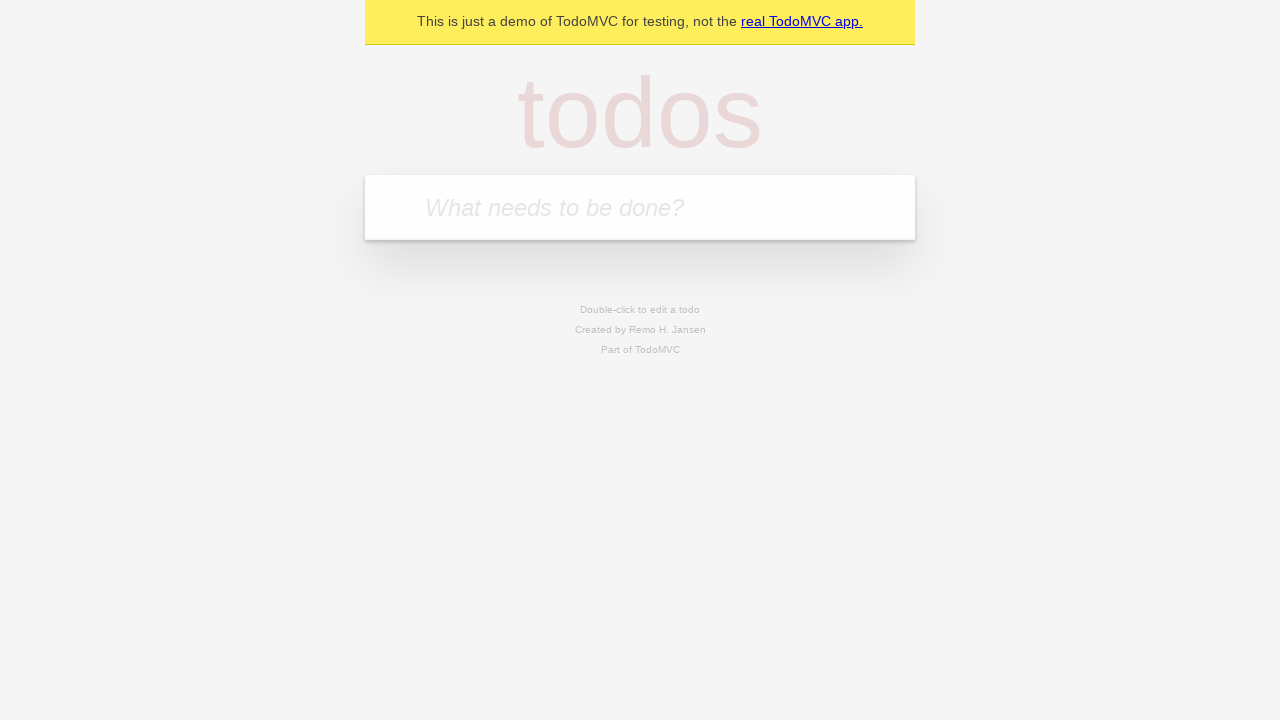

Located the new todo input field
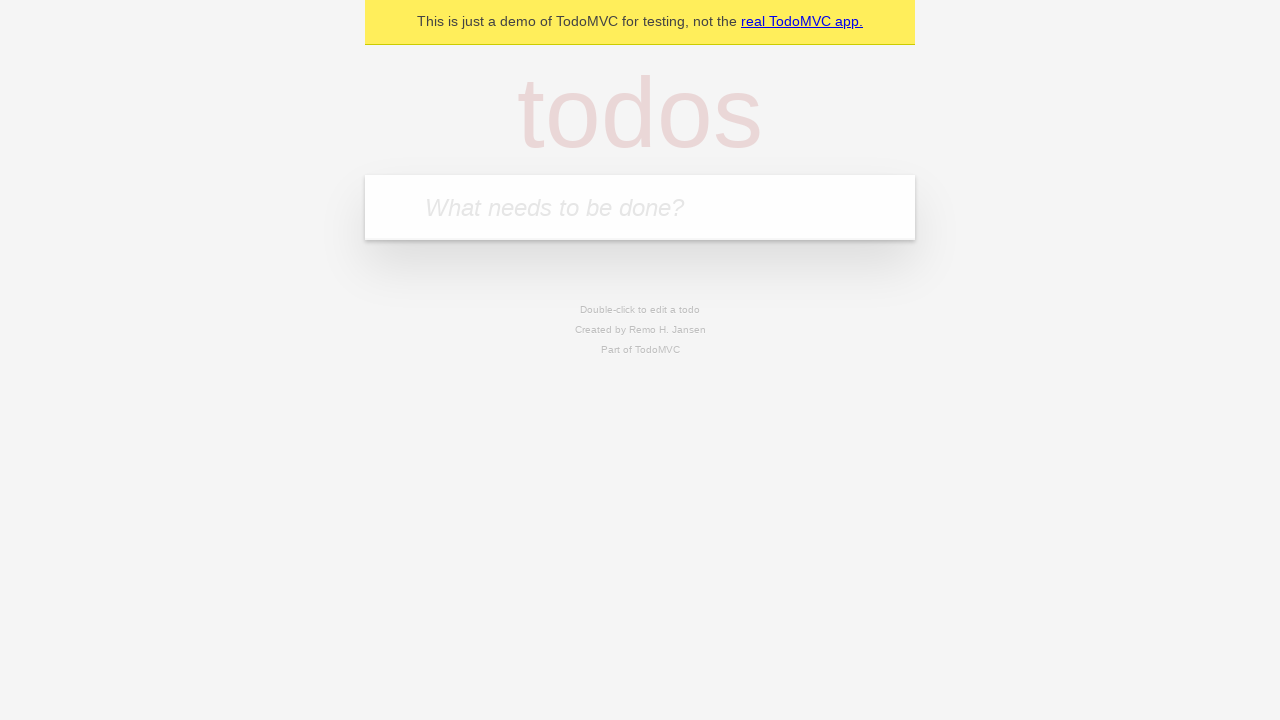

Filled first todo input with 'buy some cheese' on internal:attr=[placeholder="What needs to be done?"i]
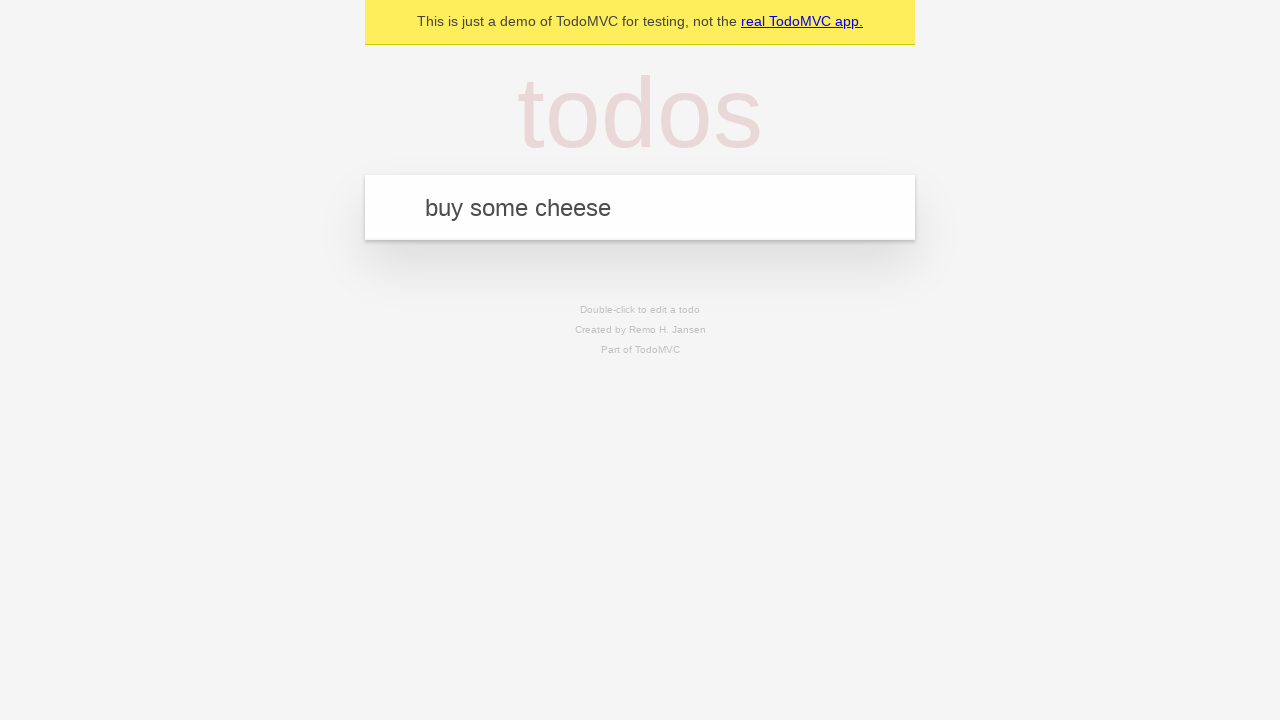

Pressed Enter to add first todo on internal:attr=[placeholder="What needs to be done?"i]
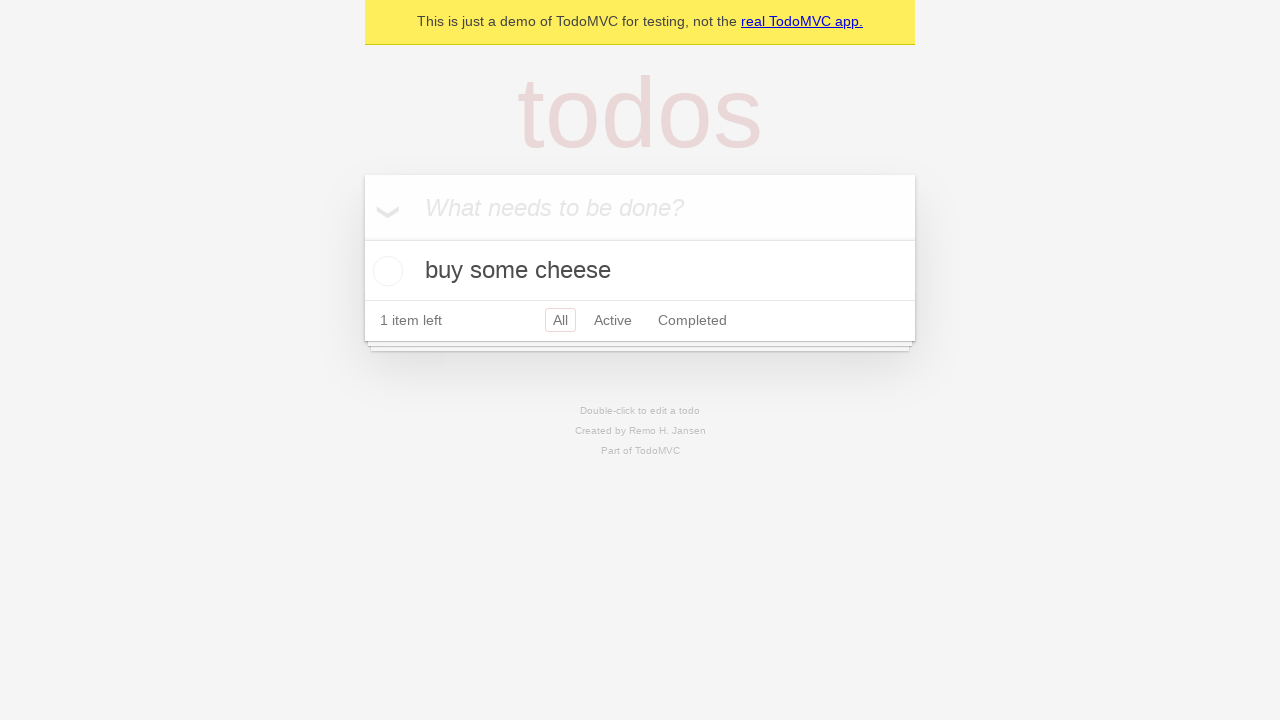

Filled second todo input with 'feed the cat' on internal:attr=[placeholder="What needs to be done?"i]
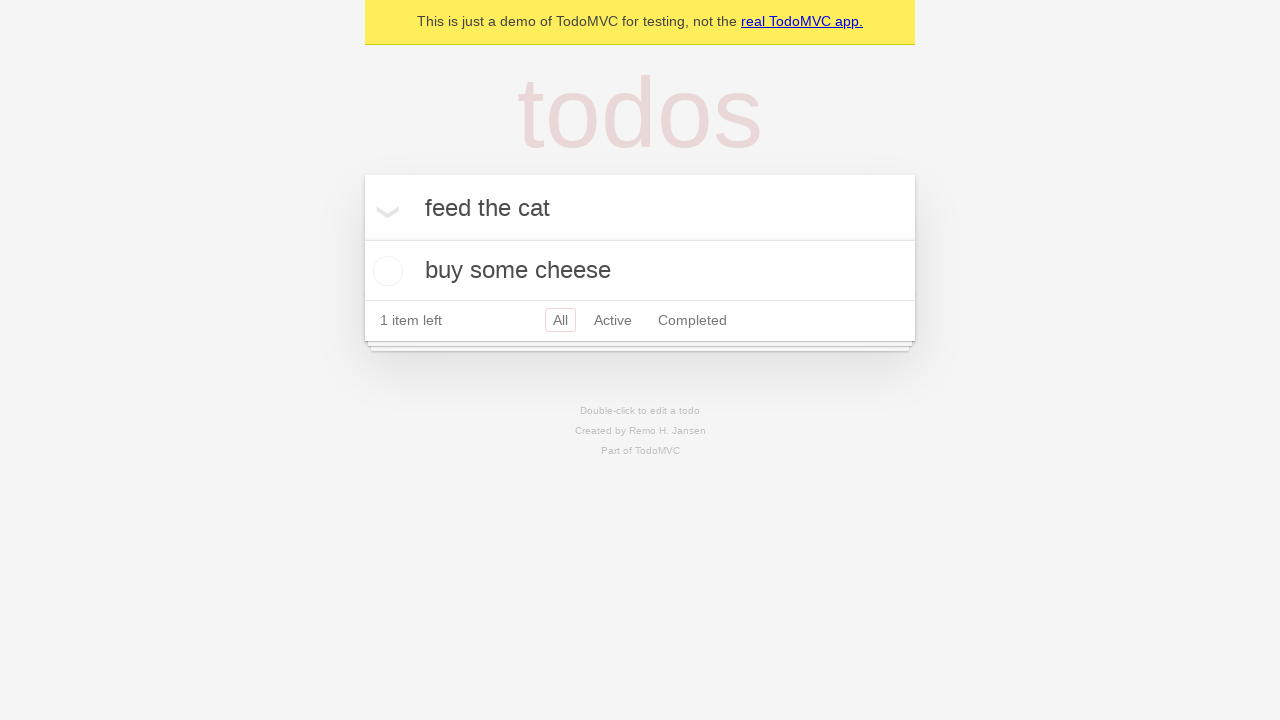

Pressed Enter to add second todo on internal:attr=[placeholder="What needs to be done?"i]
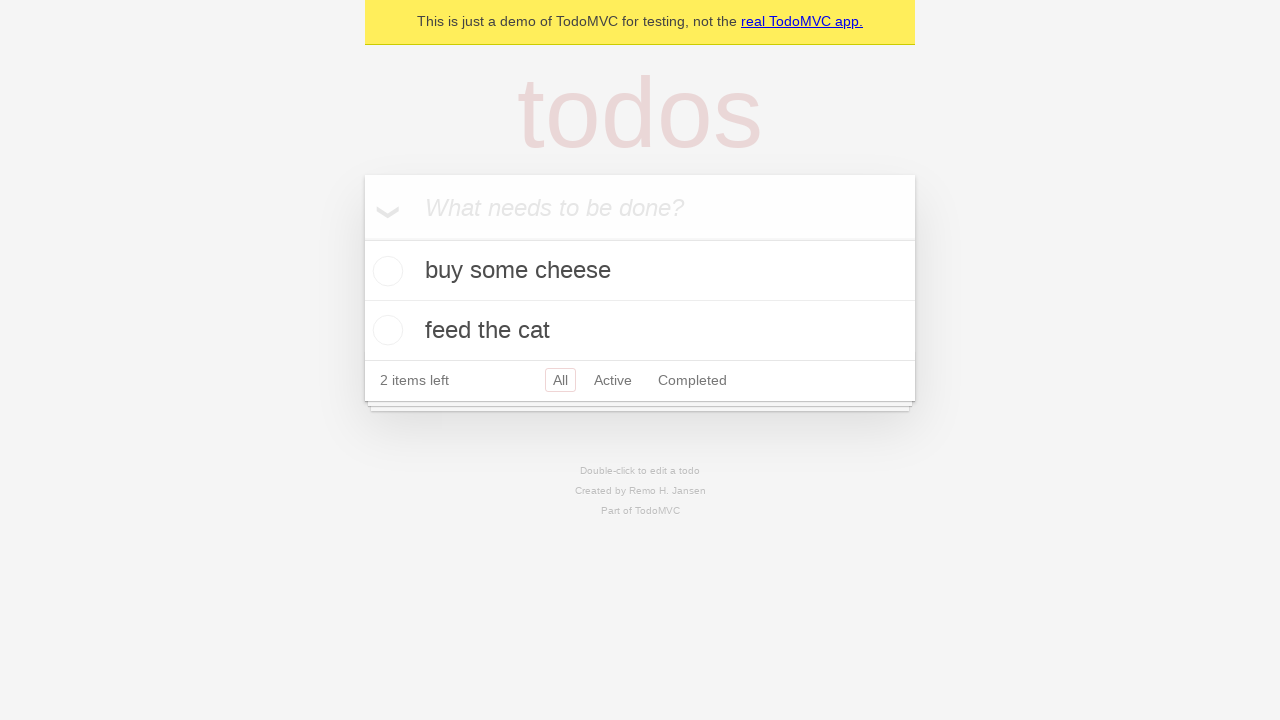

Waited for both todo items to appear on the page
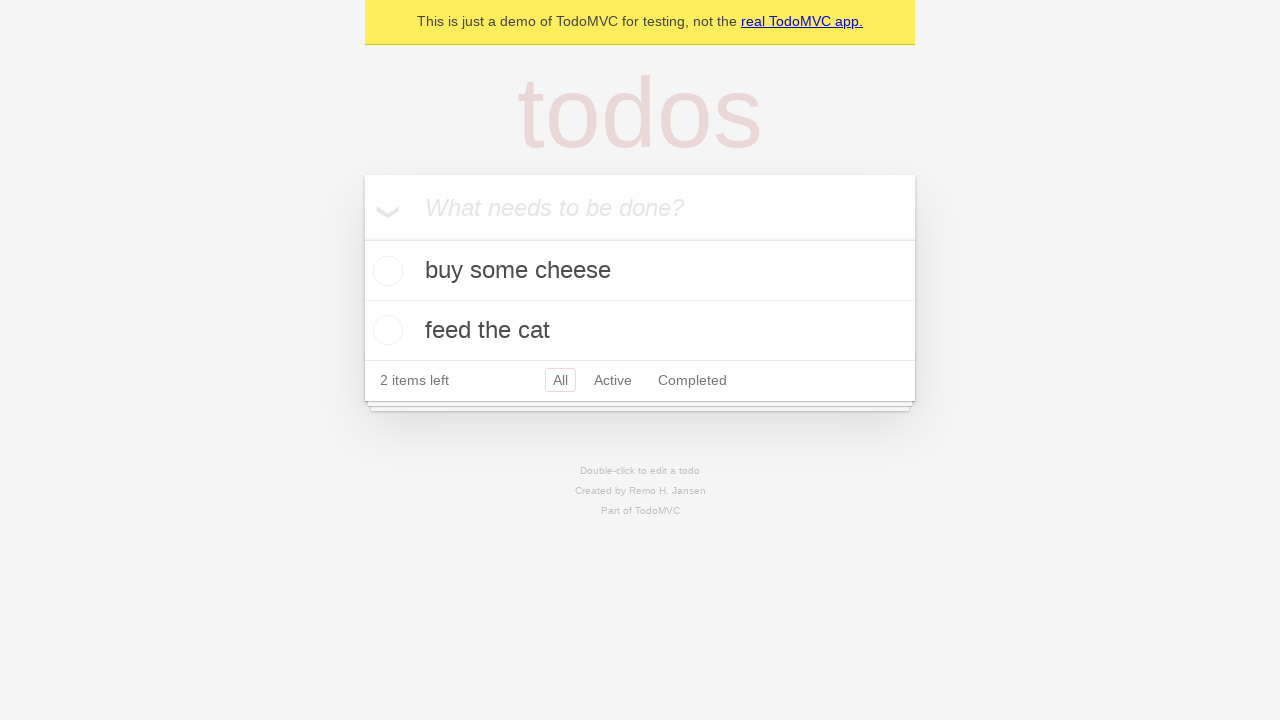

Located all todo items
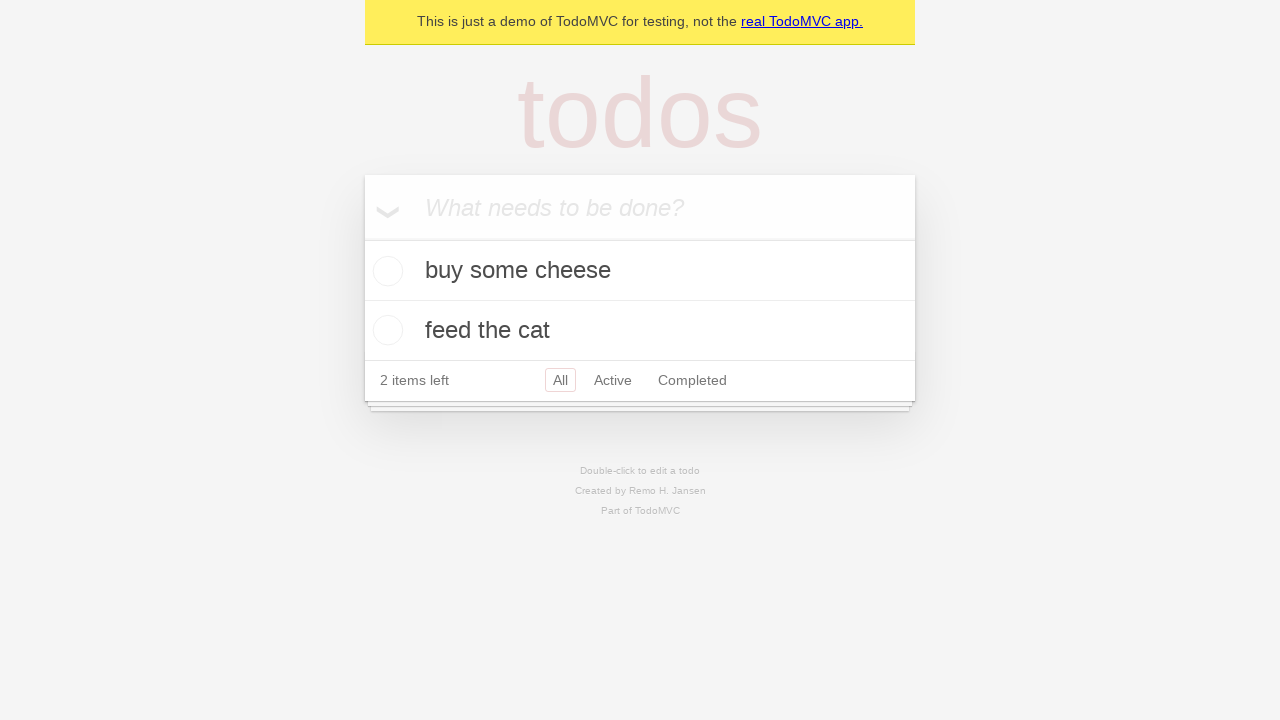

Located checkbox for first todo item
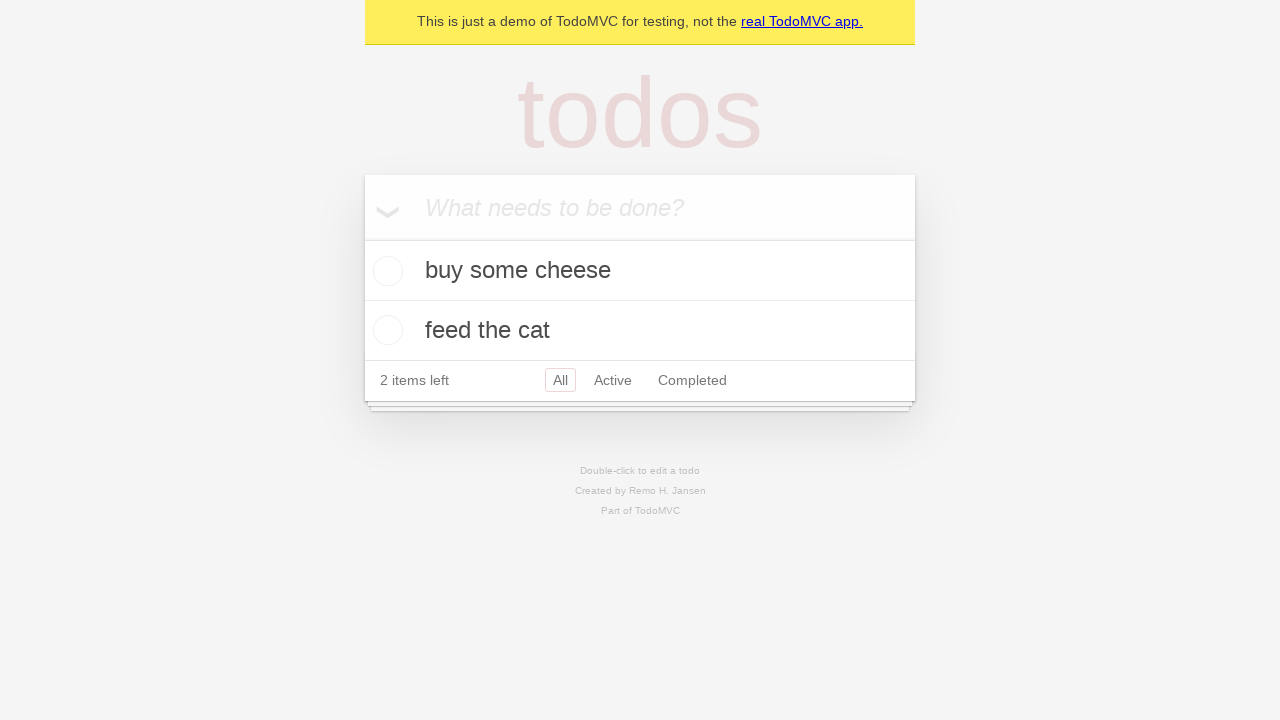

Checked the first todo item at (385, 271) on internal:testid=[data-testid="todo-item"s] >> nth=0 >> internal:role=checkbox
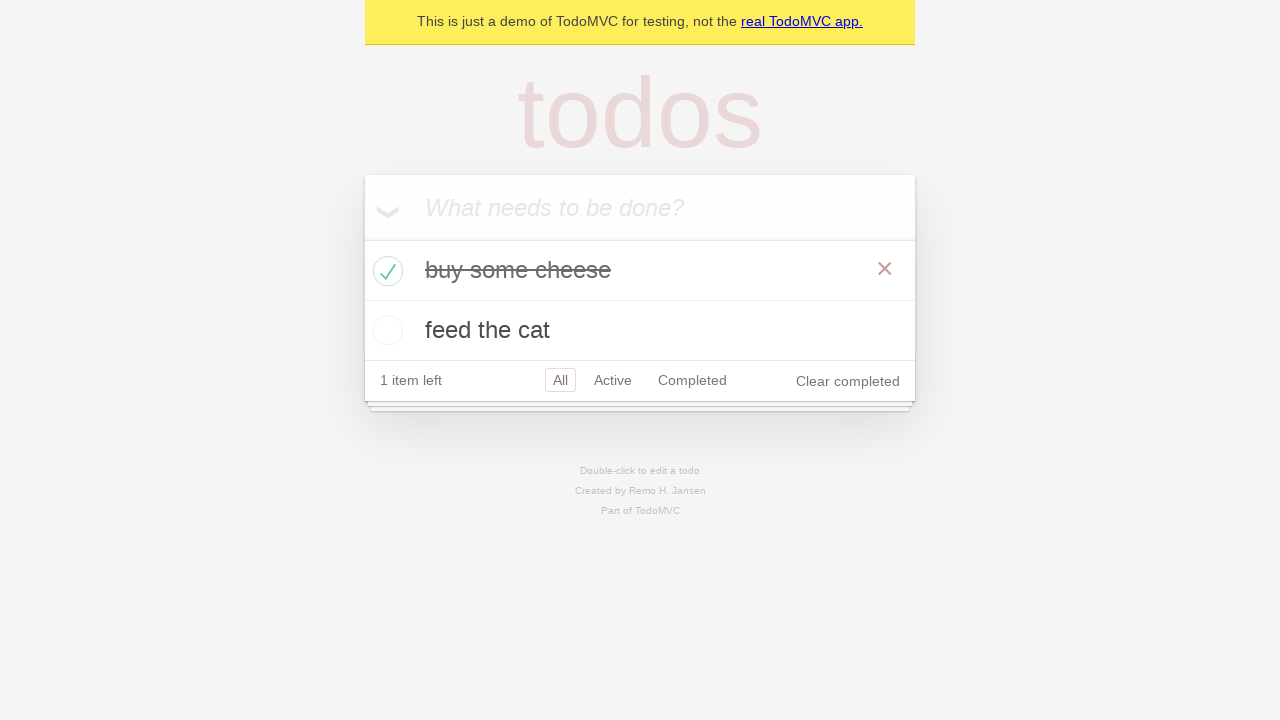

Reloaded the page to test data persistence
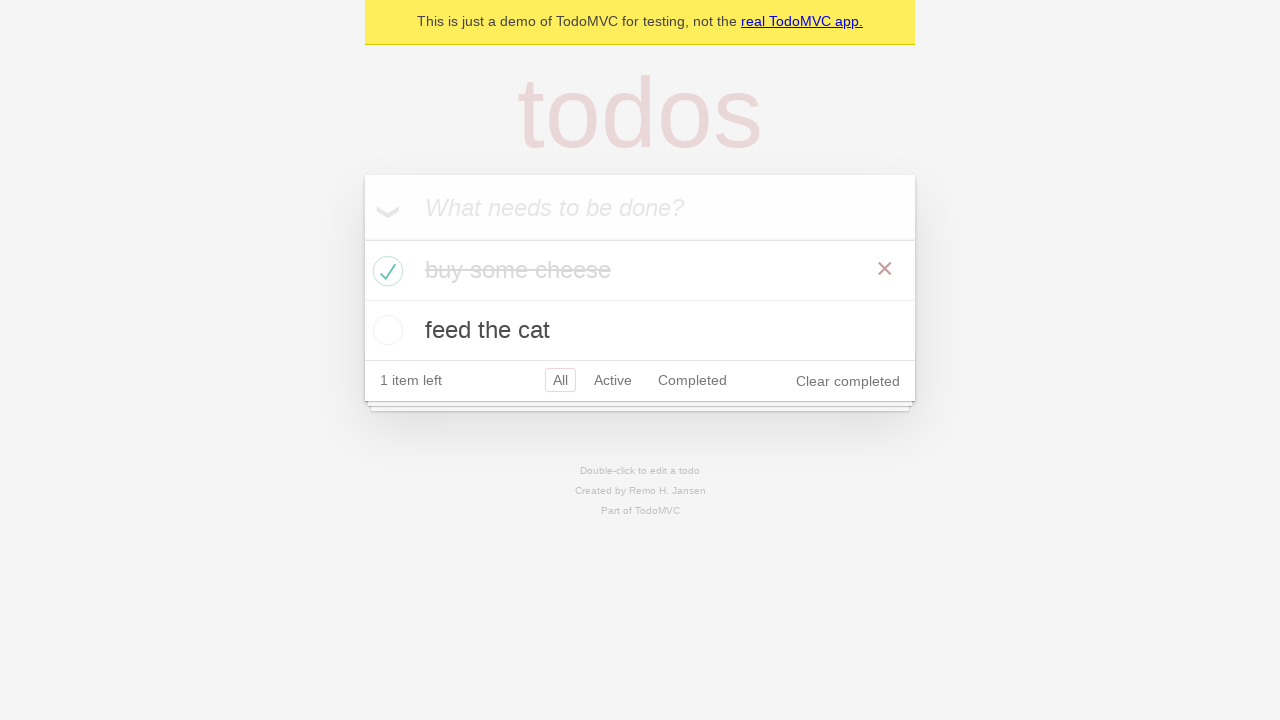

Waited for todo items to persist and reappear after page reload
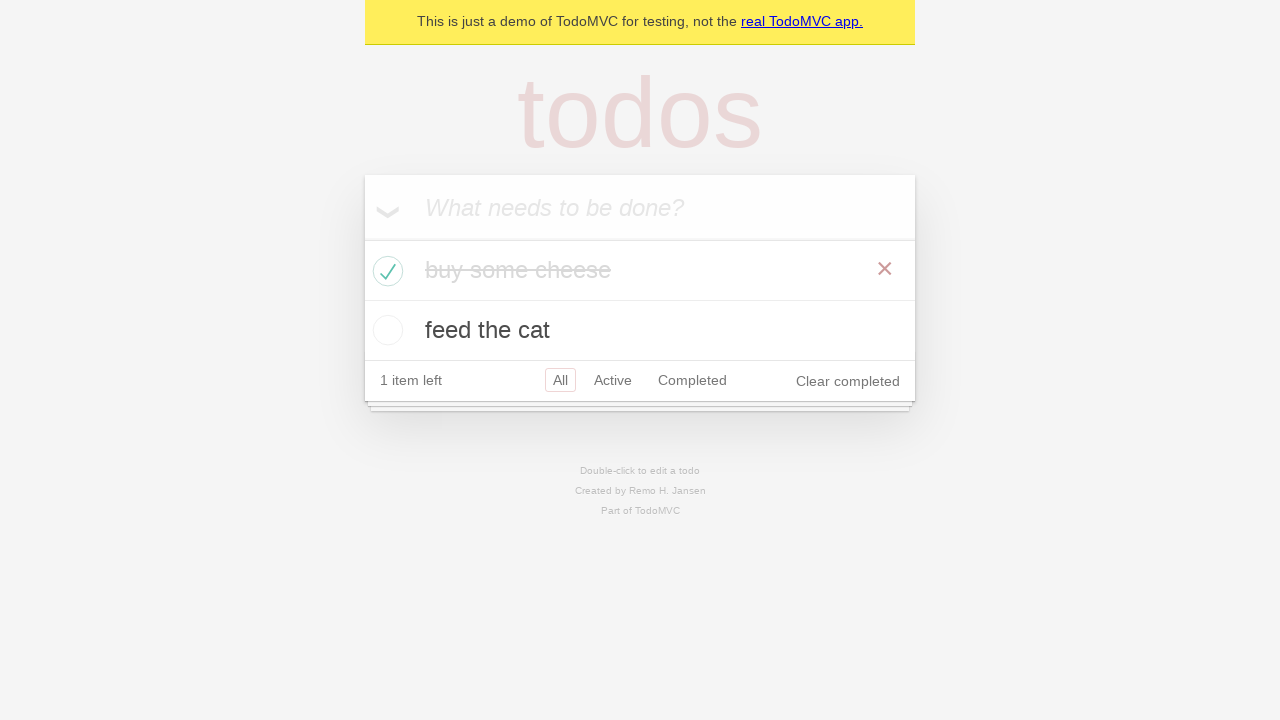

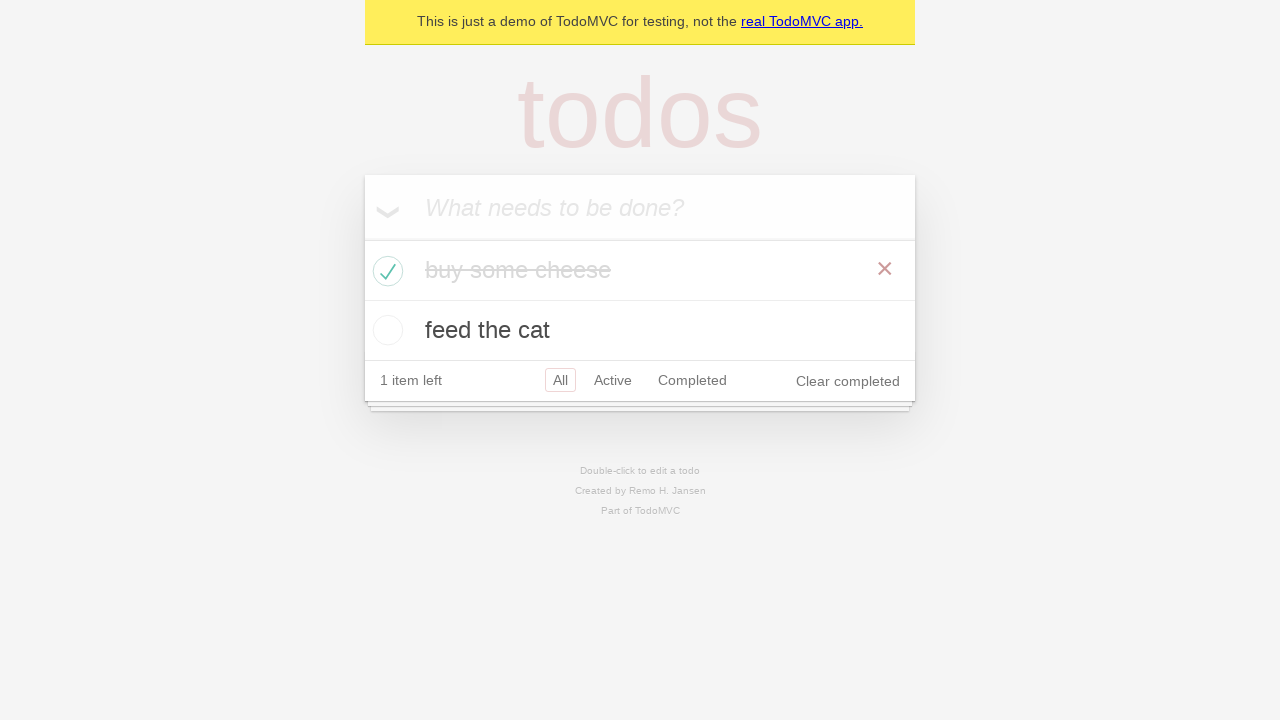